Tests drag and drop functionality on jQuery UI demo page by dragging an element and dropping it onto a target

Starting URL: http://jqueryui.com/droppable/

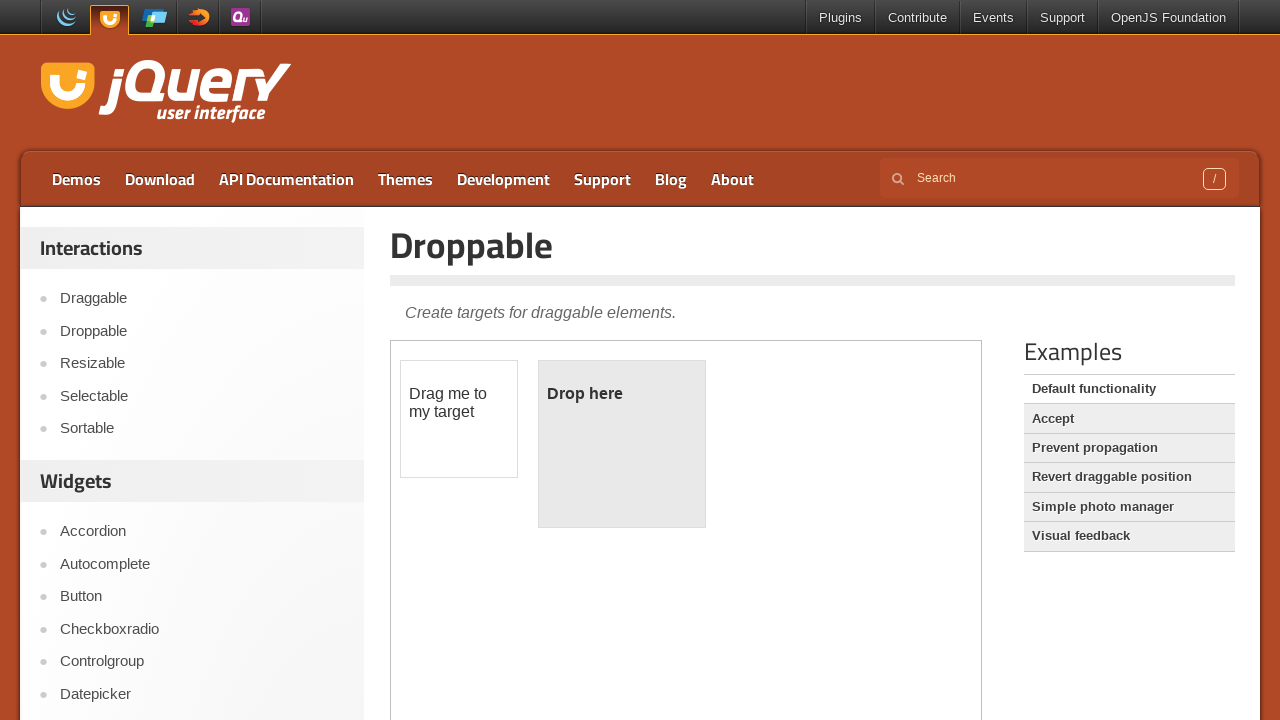

Located the iframe containing the drag and drop demo
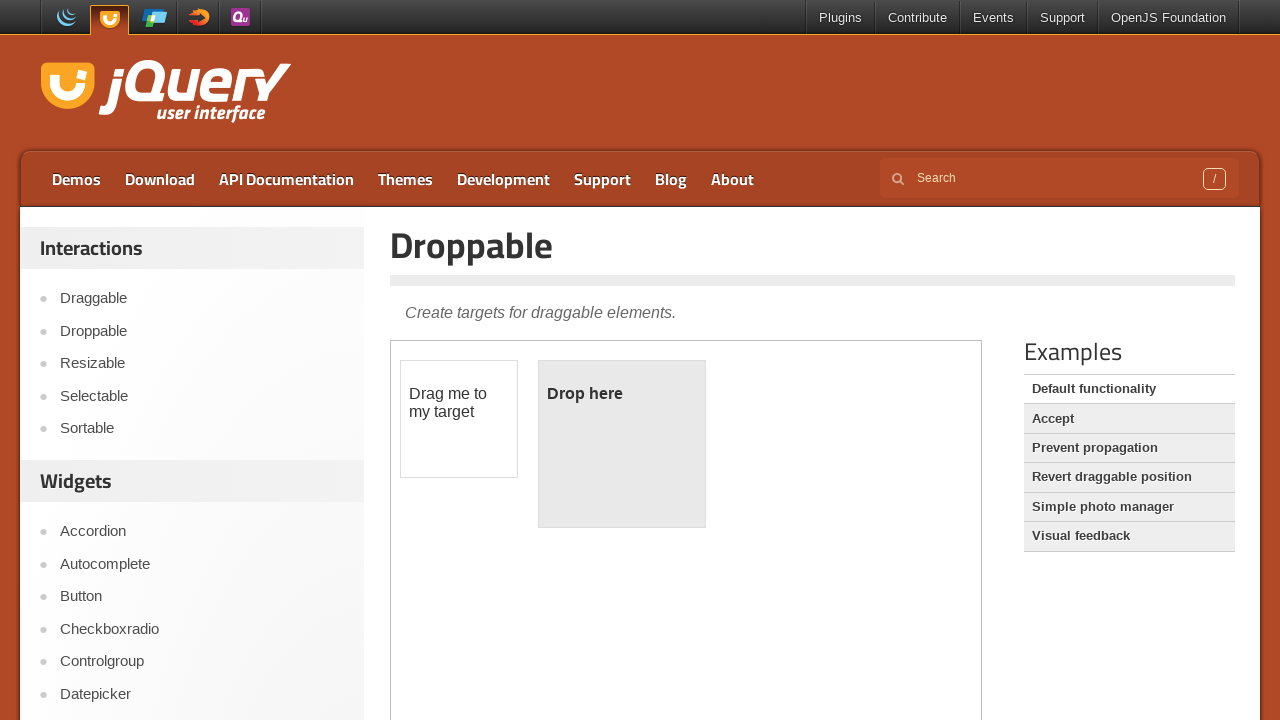

Located the draggable element
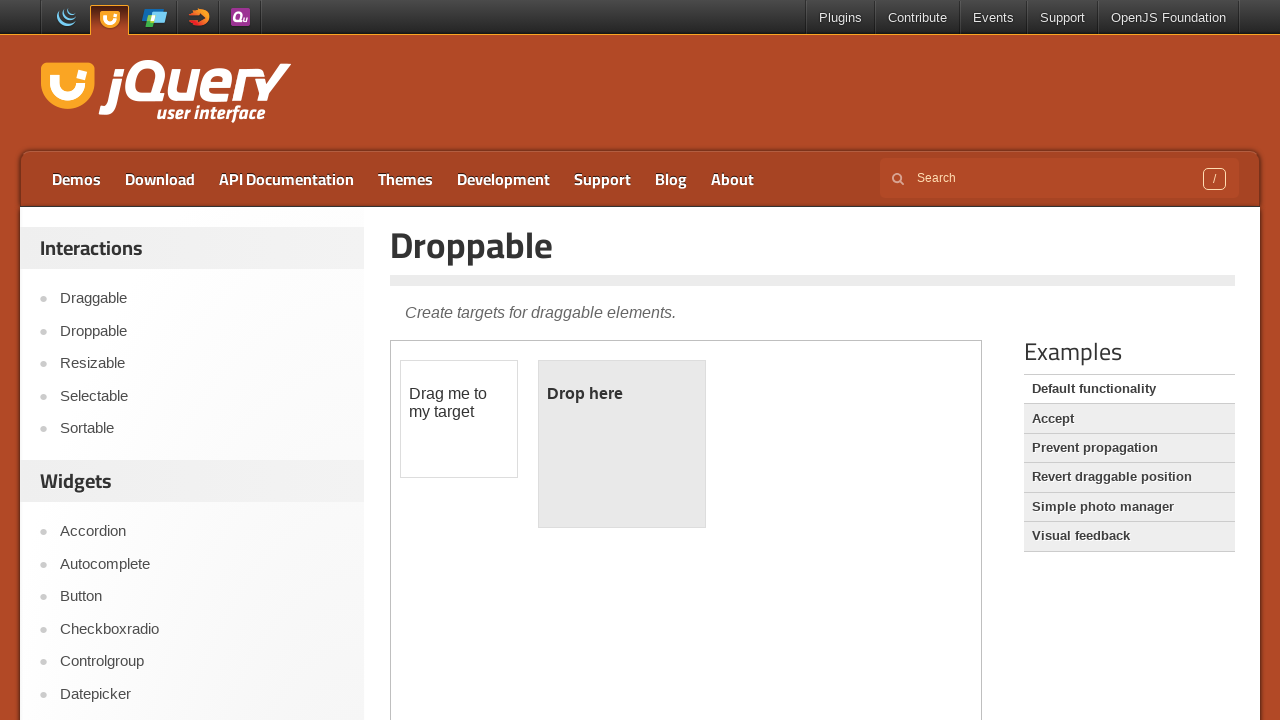

Located the droppable target element
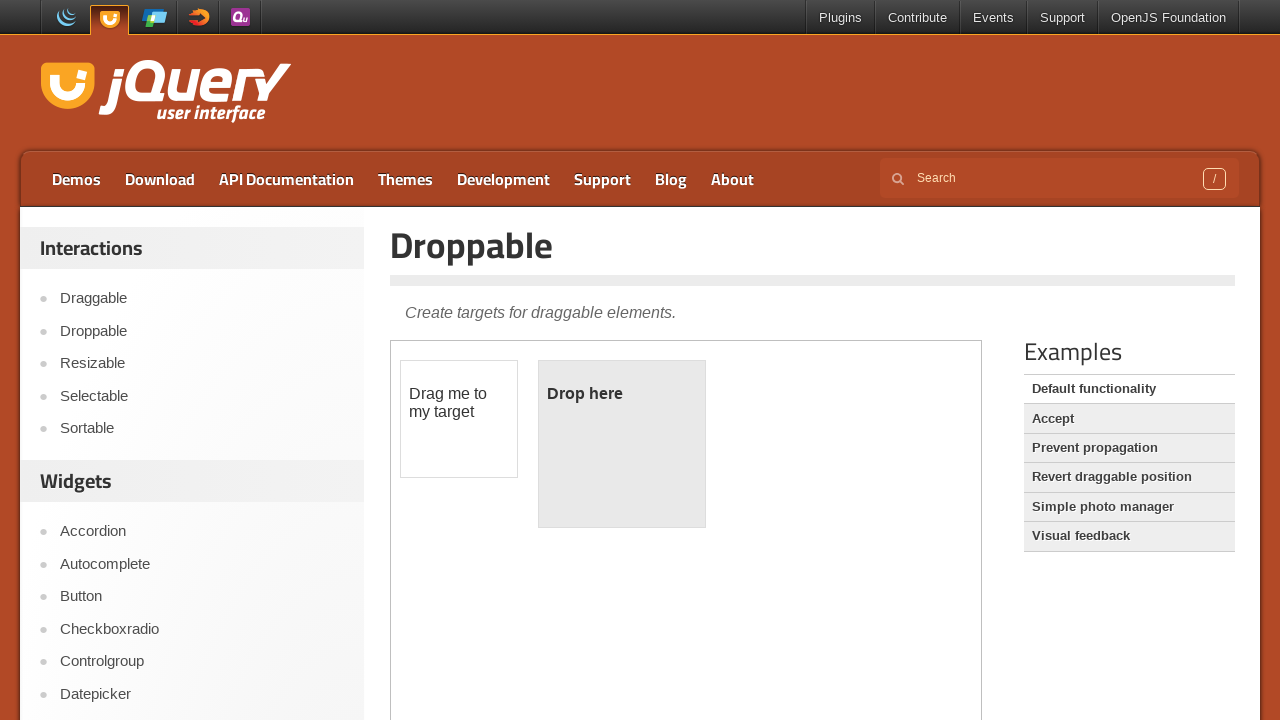

Dragged the draggable element onto the droppable target at (622, 444)
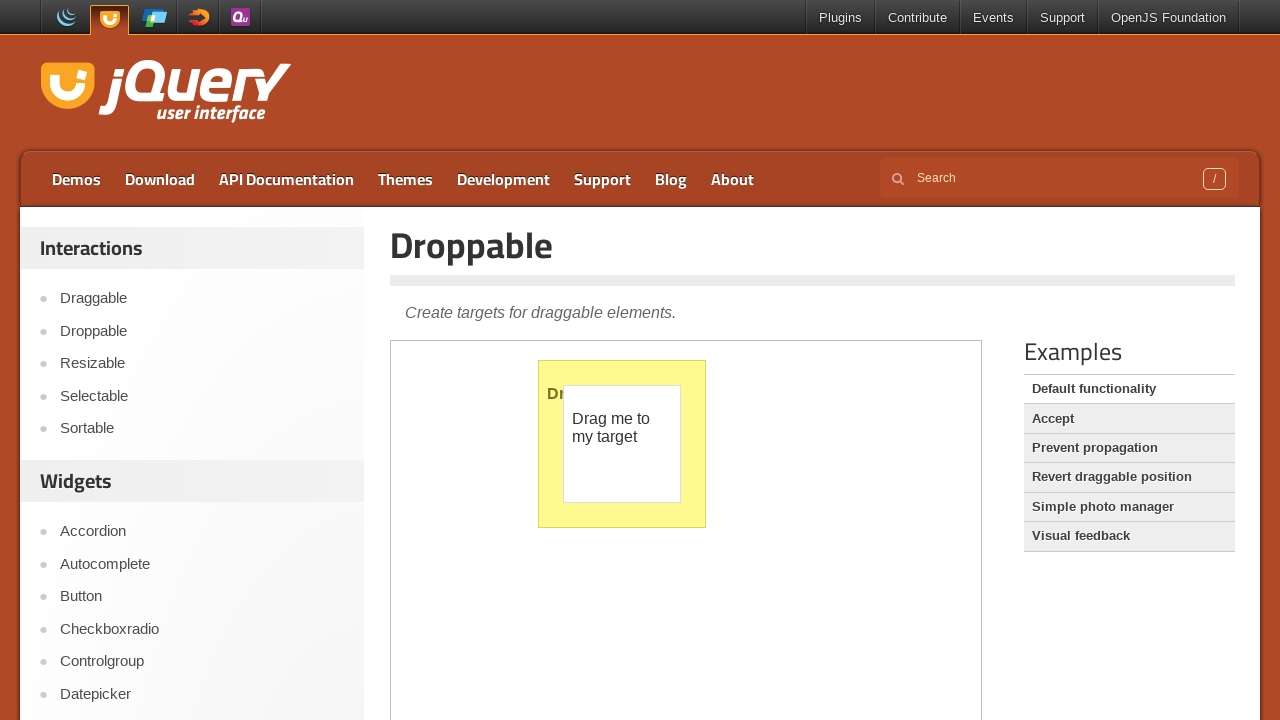

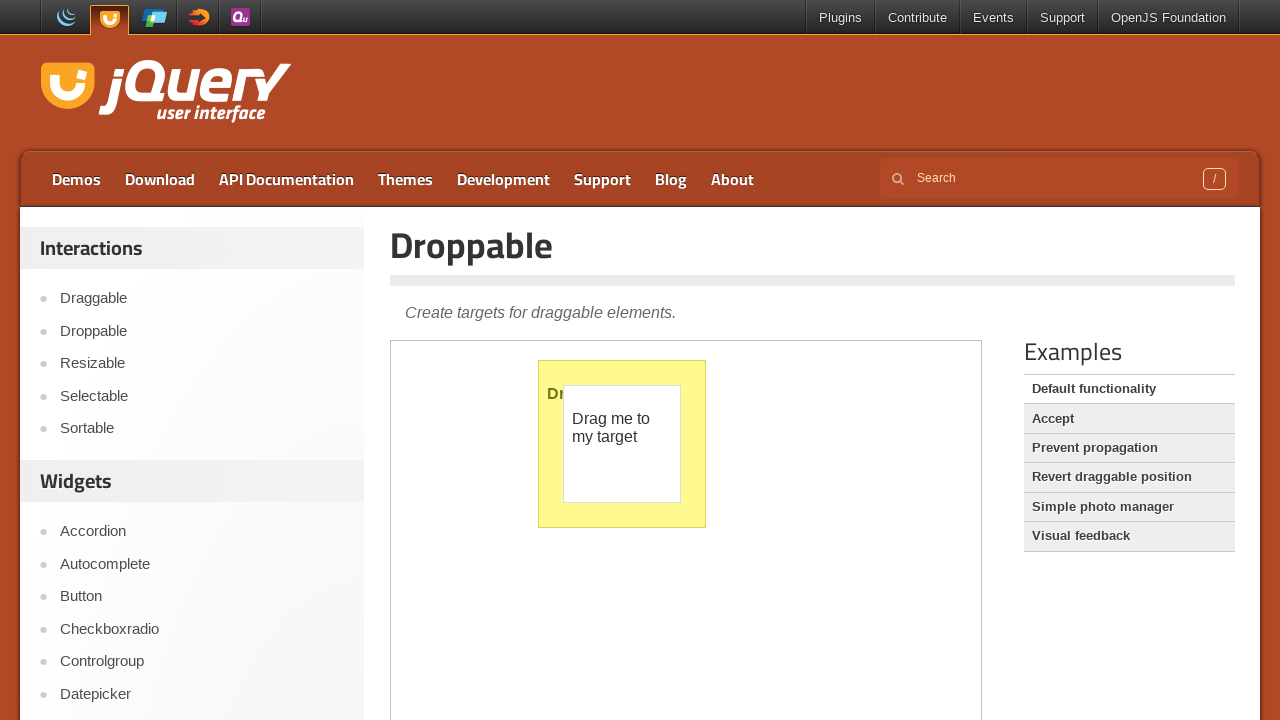